Clicks on the Autocomplete button and fills in an address in the autocomplete field

Starting URL: http://formy-project.herokuapp.com/

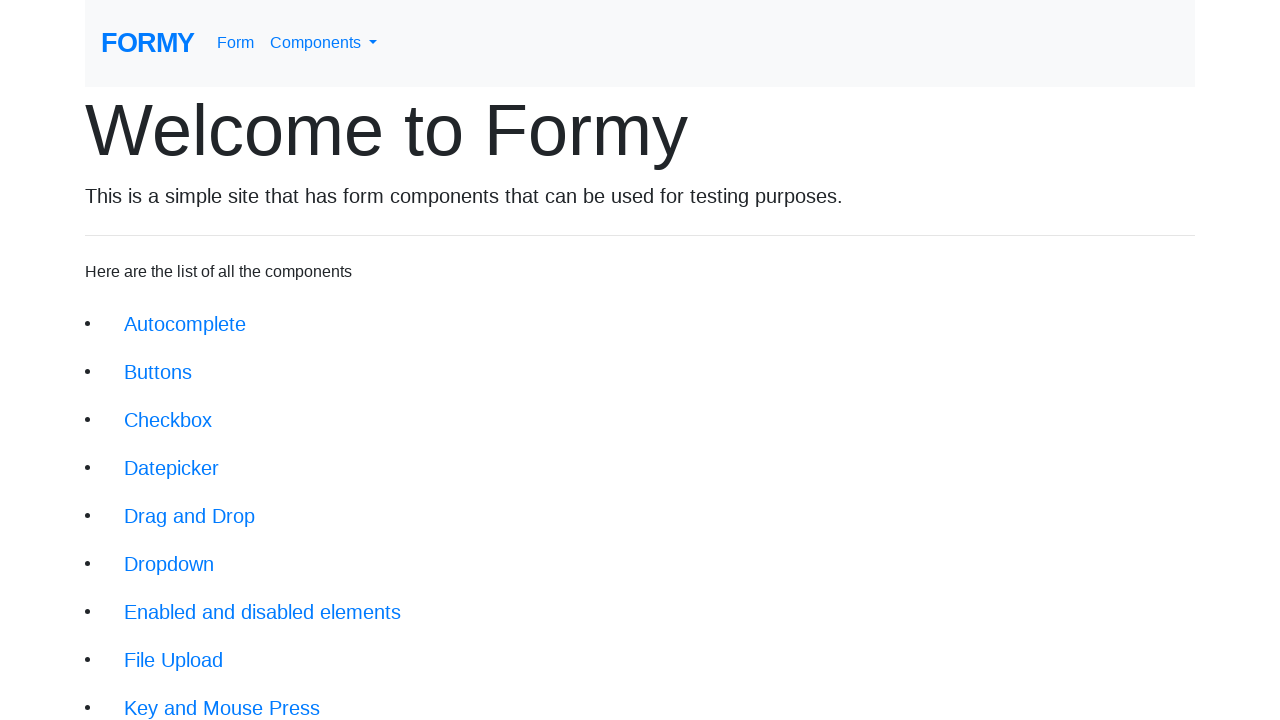

Clicked on Autocomplete button at (185, 324) on a.btn.btn-lg[href='/autocomplete']
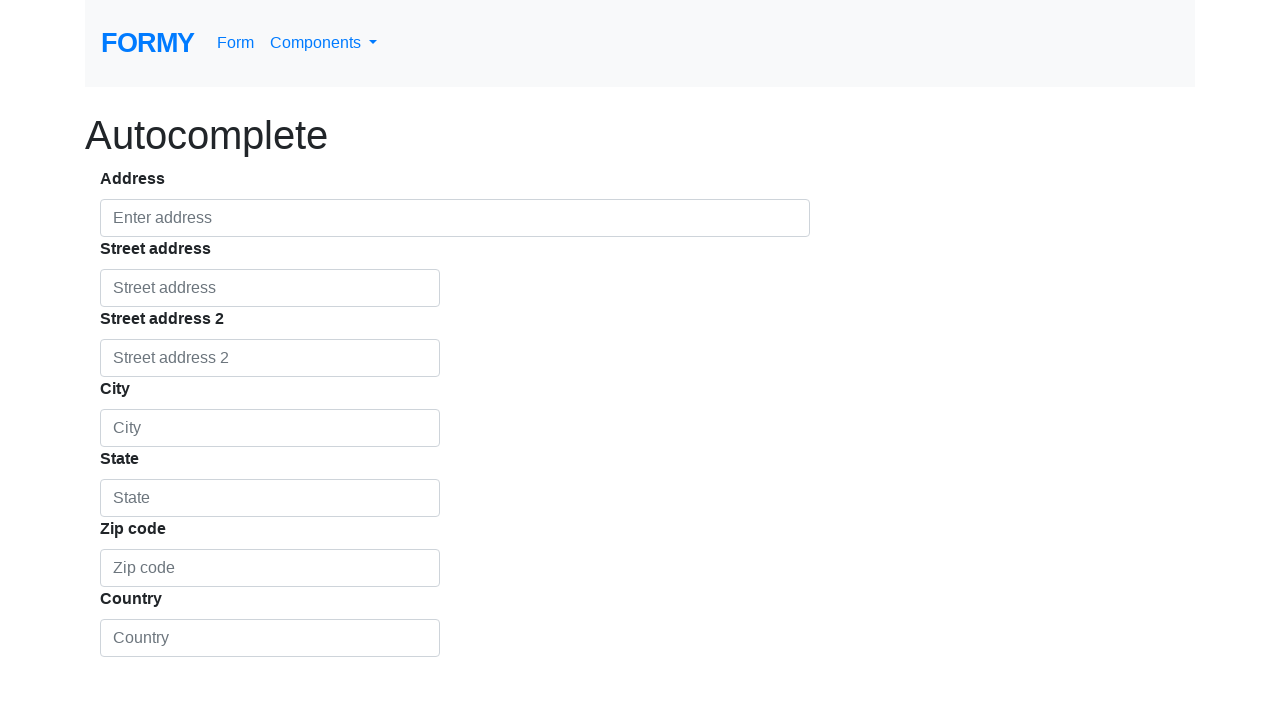

Autocomplete field loaded
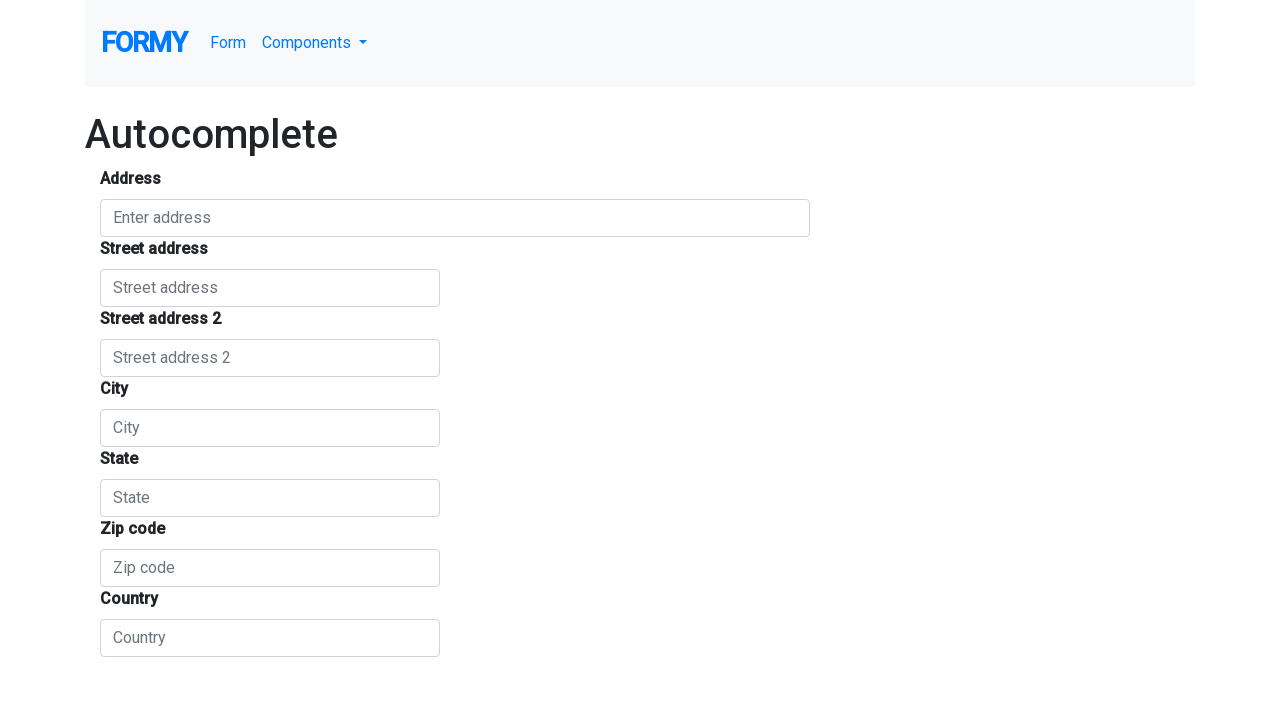

Filled autocomplete field with address '1555 Park Blvd, Palo Alto, CA' on #autocomplete
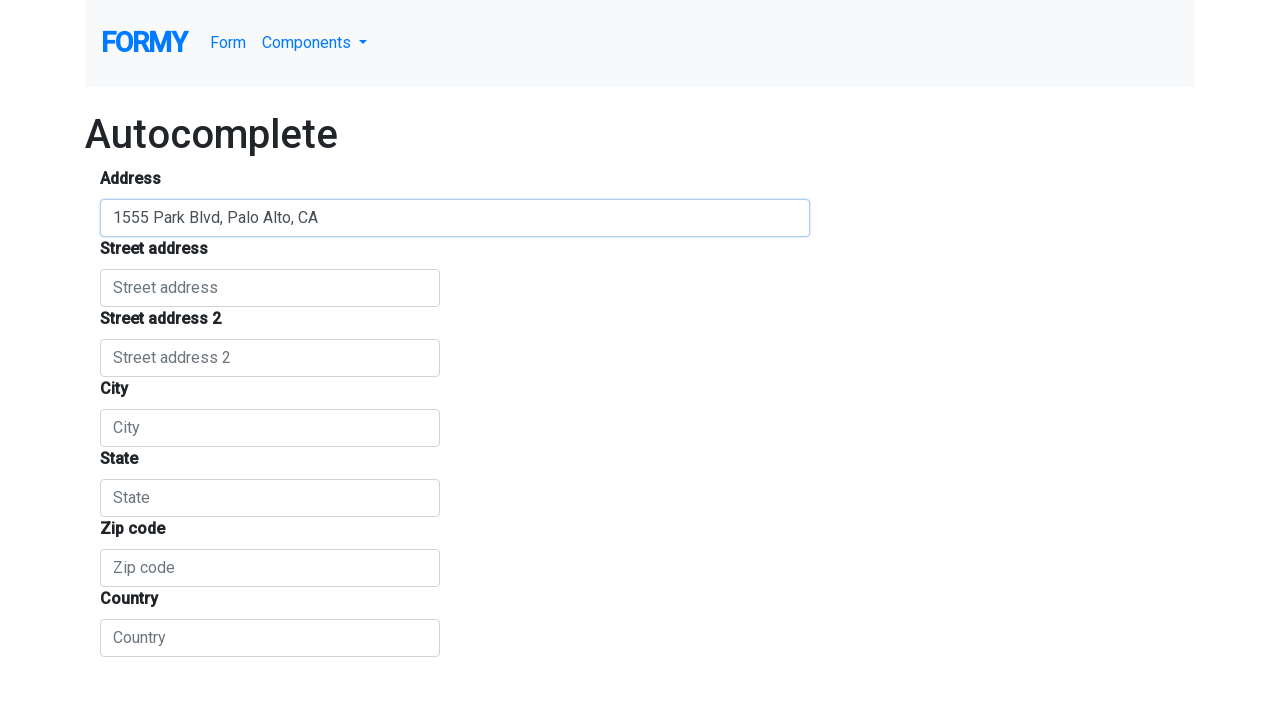

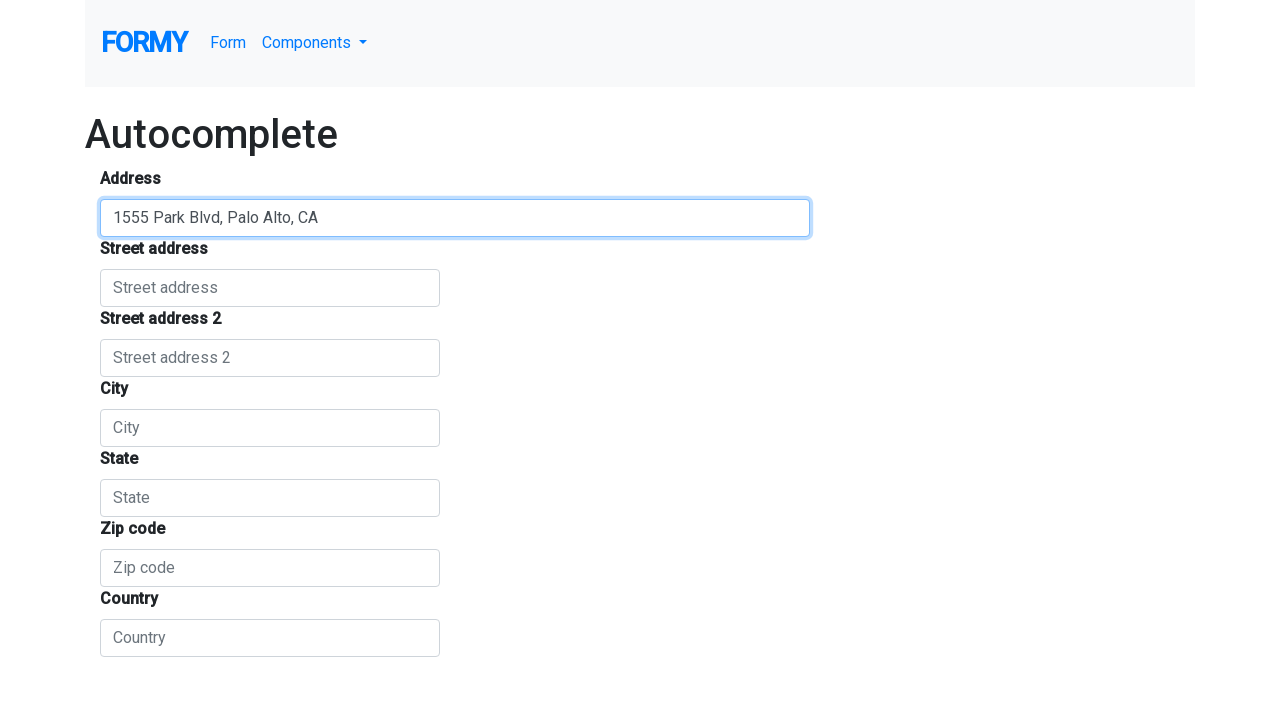